Tests drag functionality on the jQuery UI draggable demo by switching to an iframe and dragging an element by a specified offset

Starting URL: https://jqueryui.com/draggable/

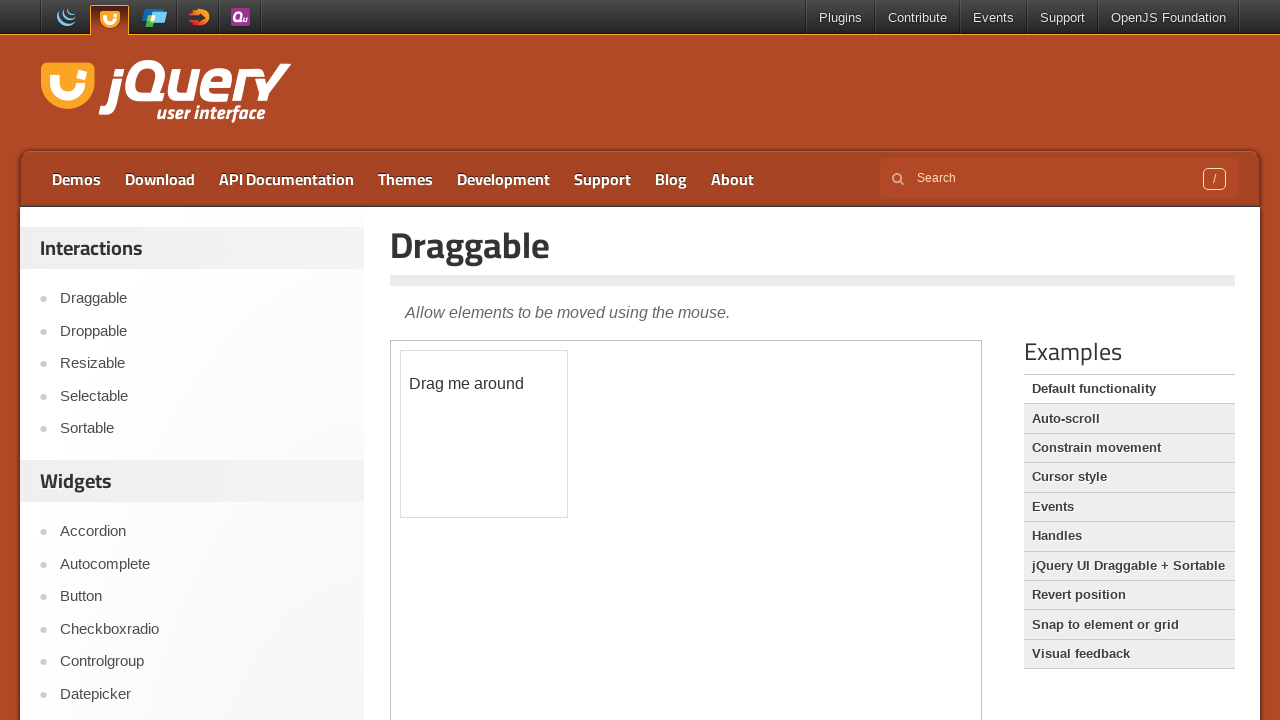

Located demo iframe
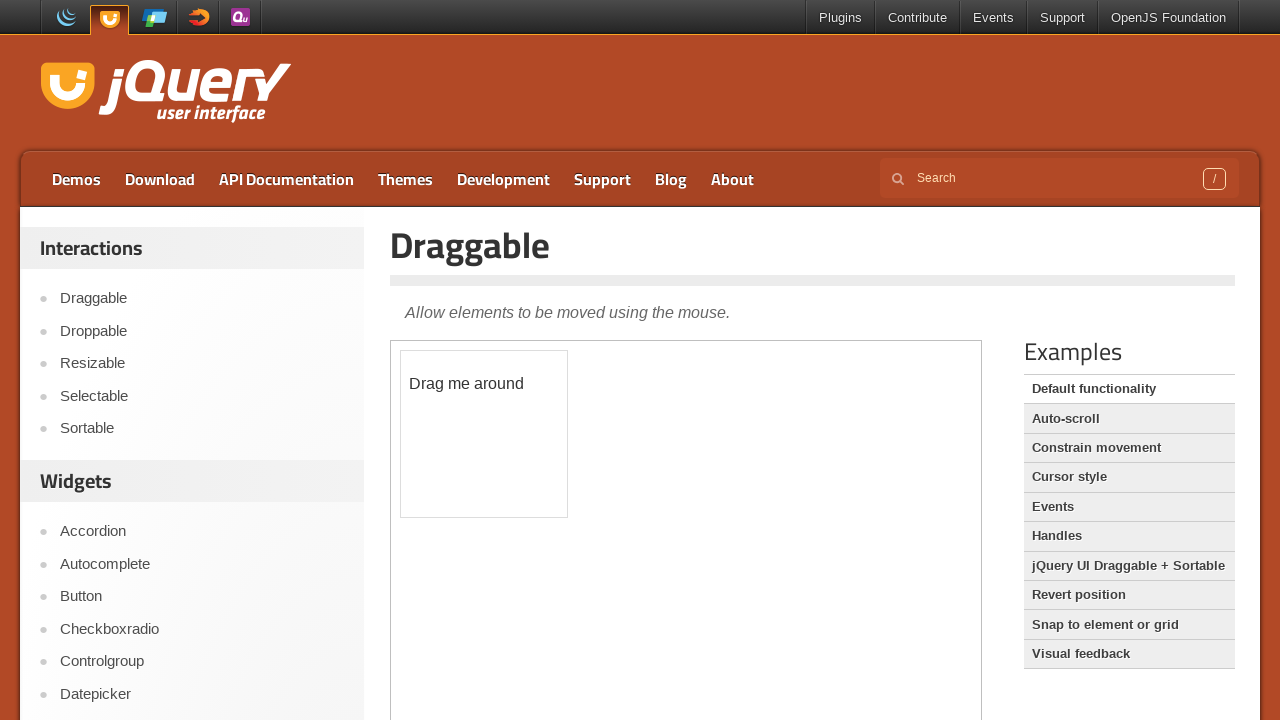

Located draggable element with id 'draggable' within iframe
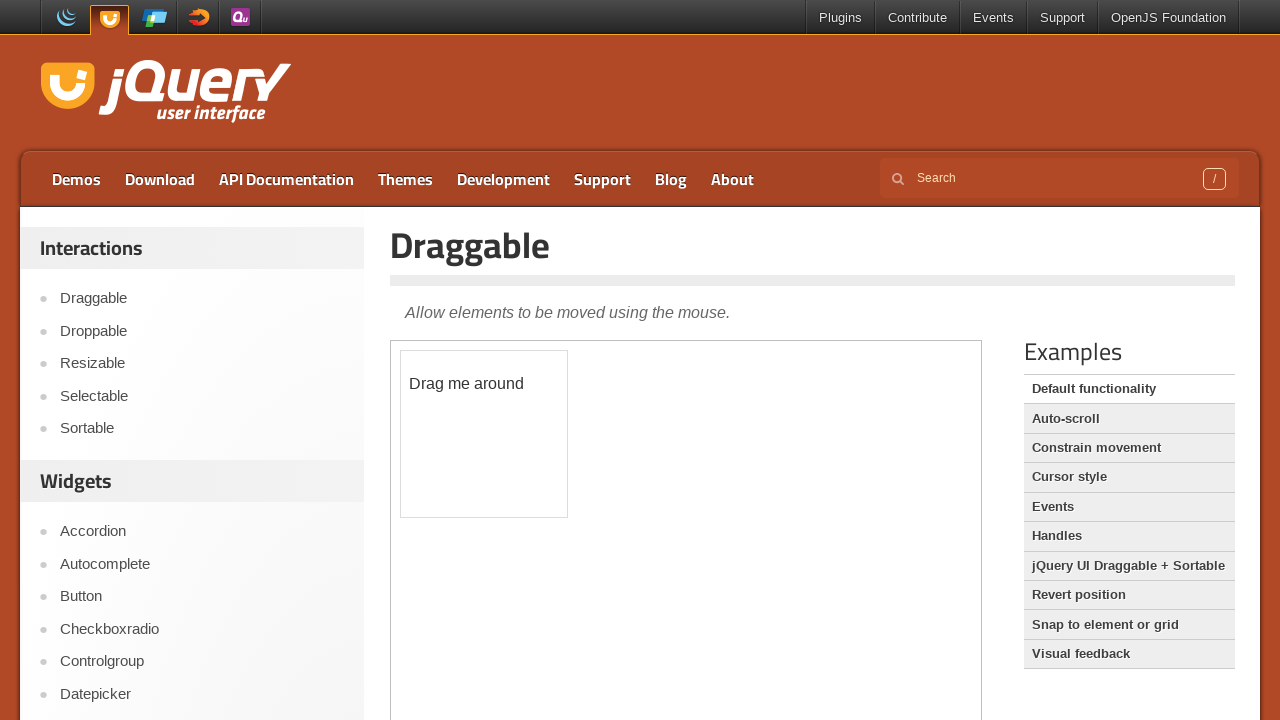

Retrieved bounding box of draggable element
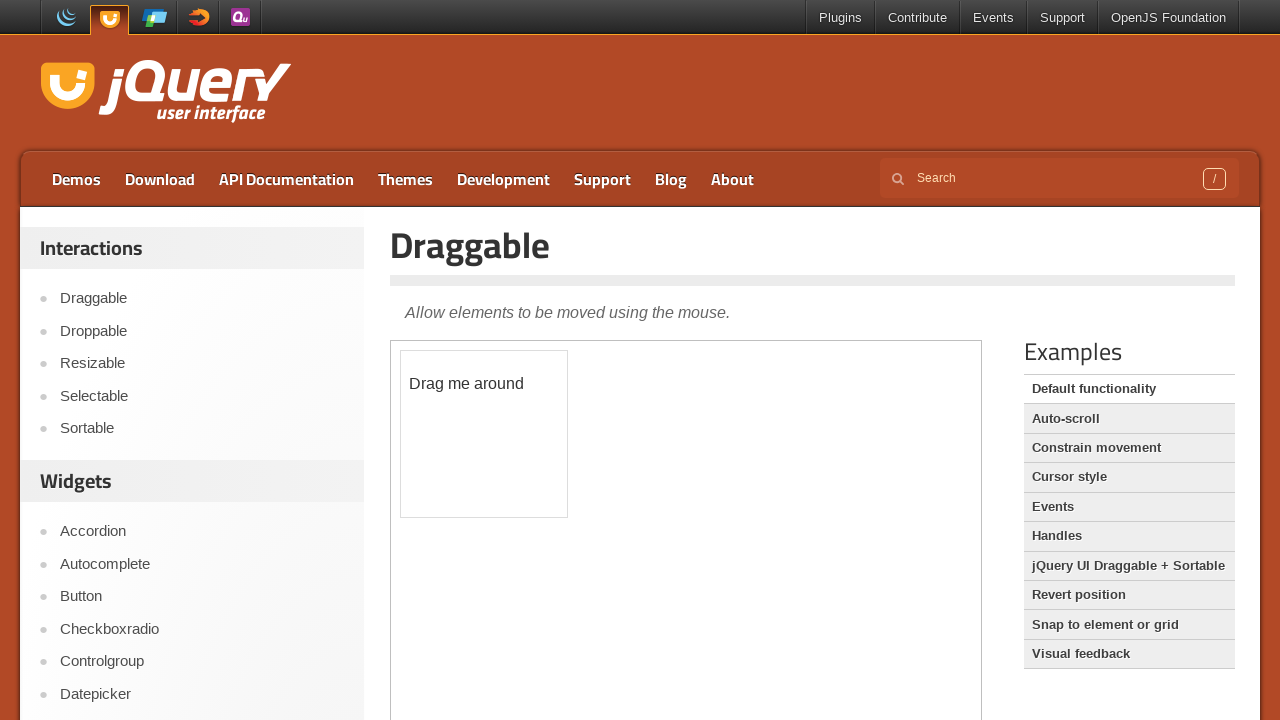

Dragged element by offset (60, 70) at (461, 421)
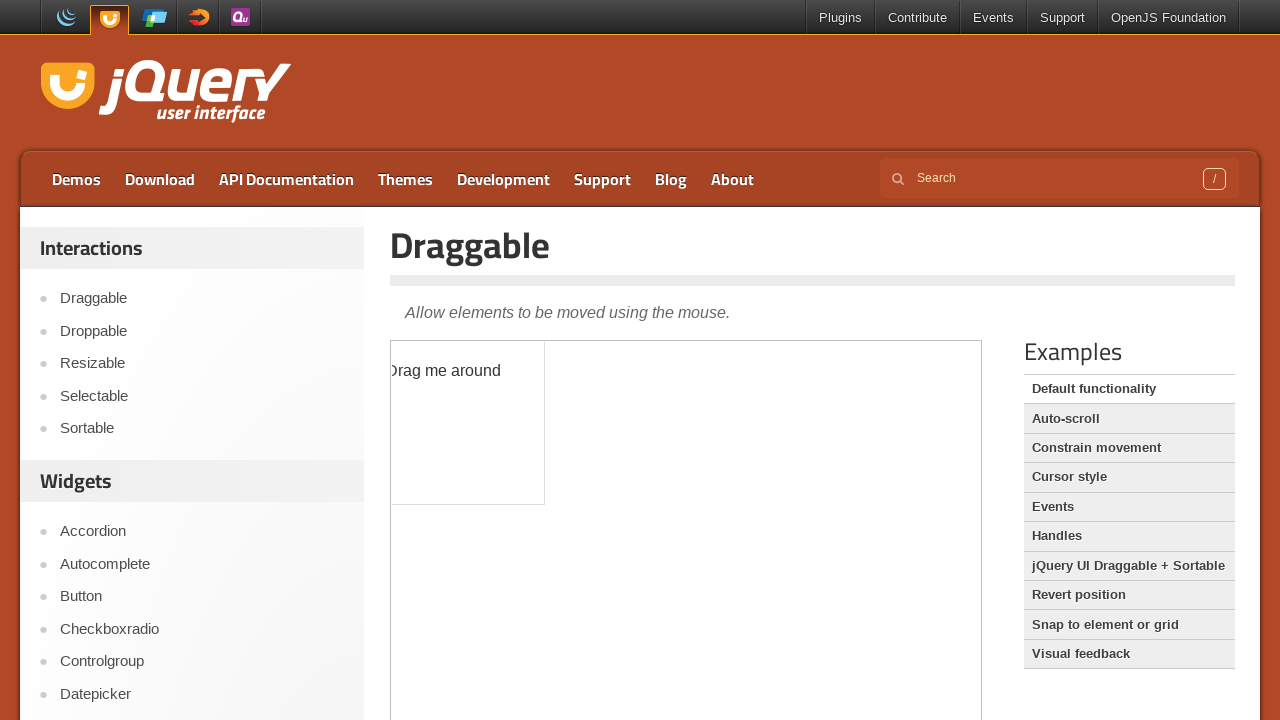

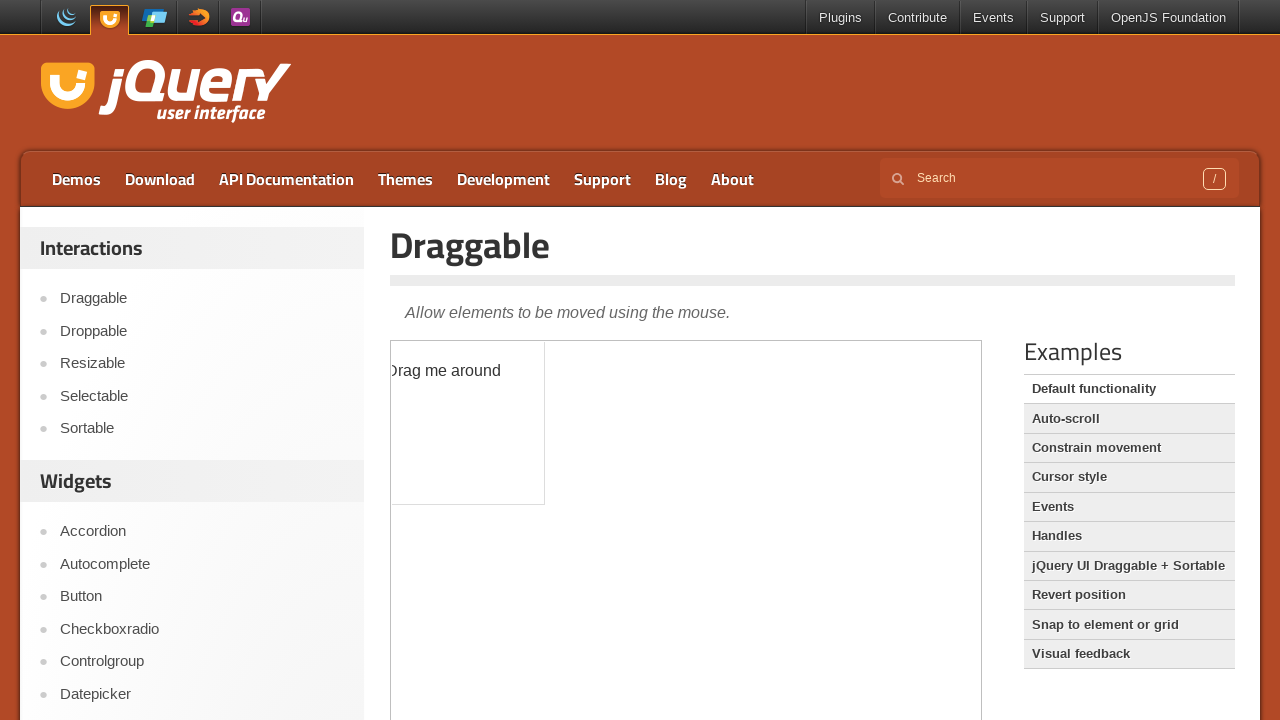